Tests executing a JavaScript function to calculate totals on a page without a visible button, then verifies the calculated total matches the sum of individual prices

Starting URL: https://testerautomatyczny2023.github.io/CookieTesting/nobutton.html

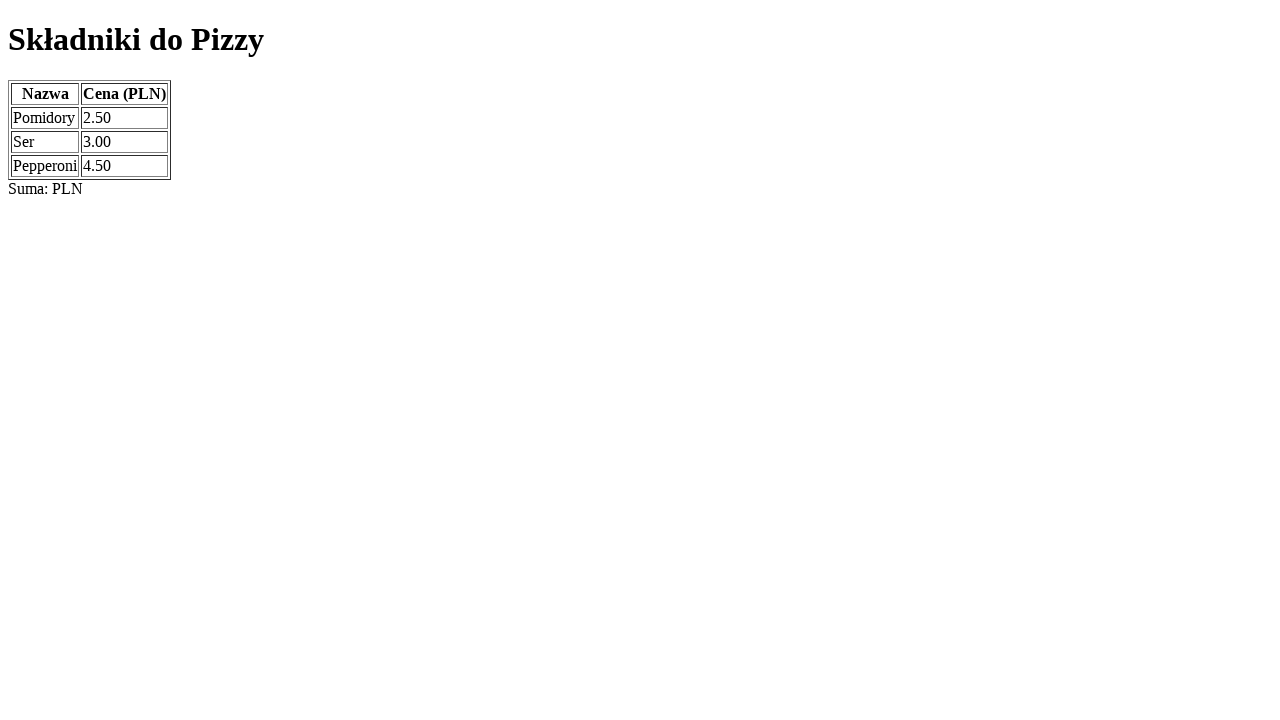

Navigated to nobutton.html test page
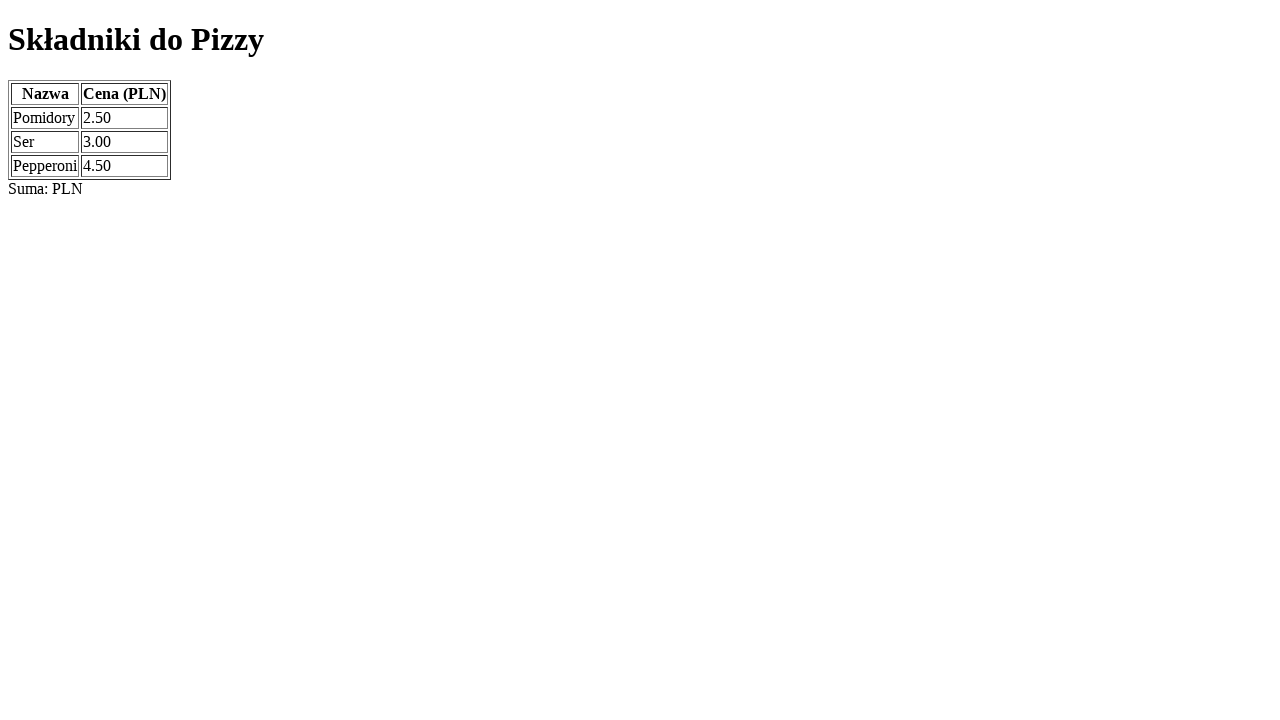

Located totalAmount element
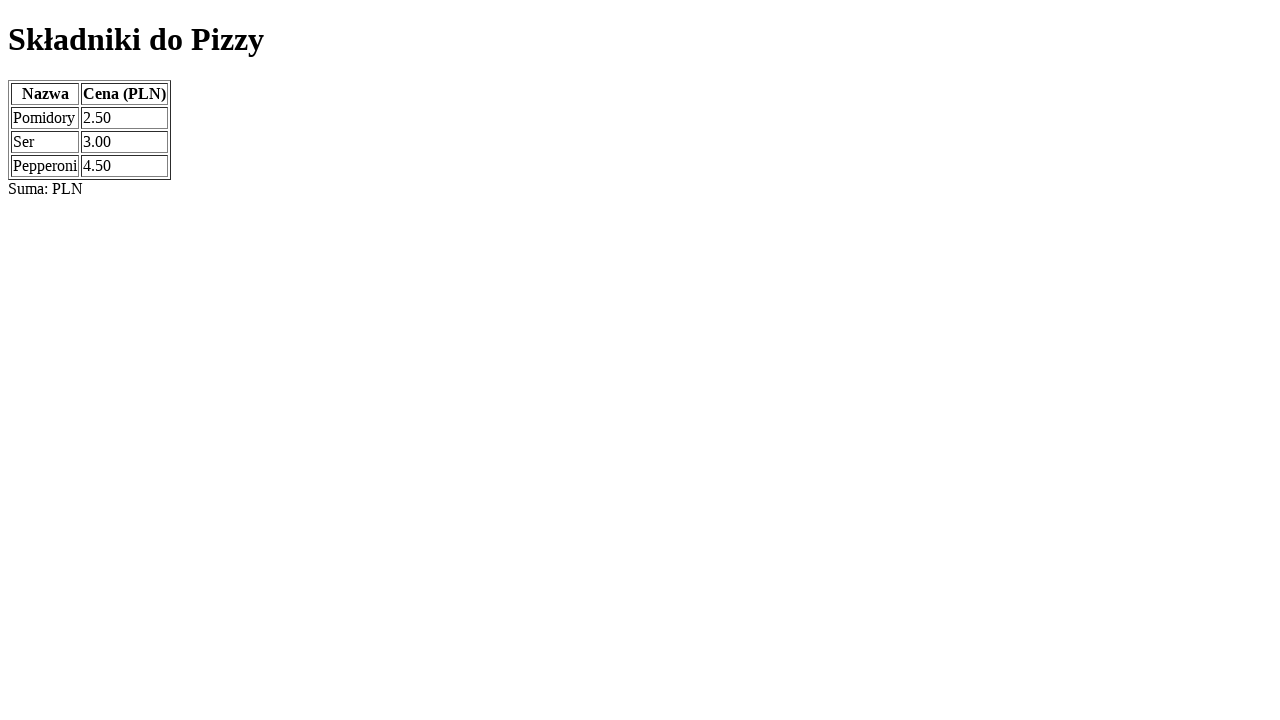

Verified totalAmount is initially empty
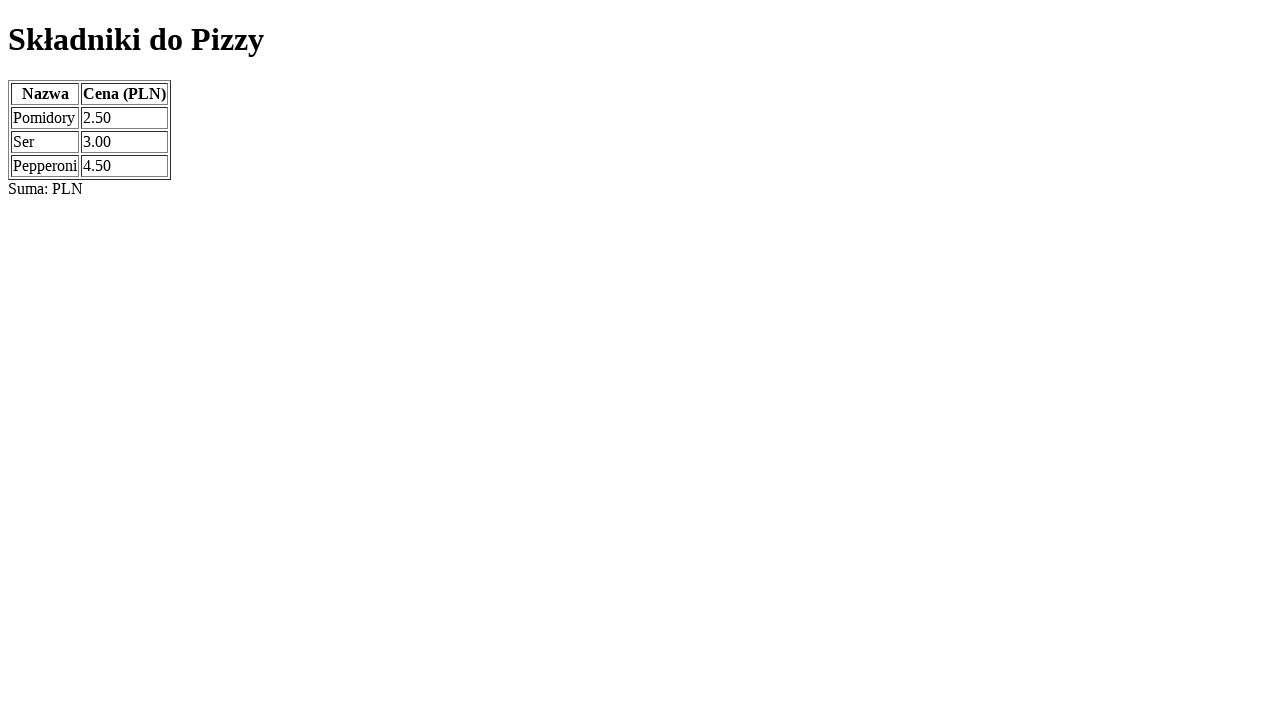

Executed calculateTotal() JavaScript function
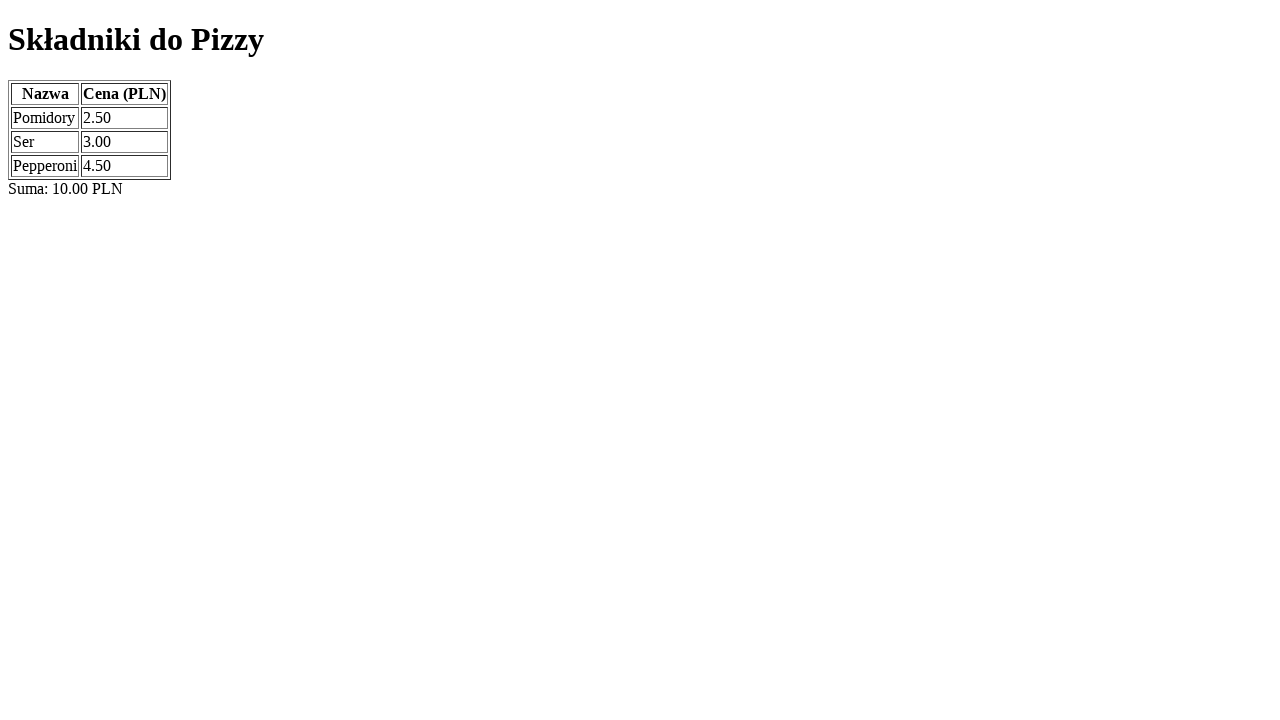

Waited 2 seconds for calculation to complete
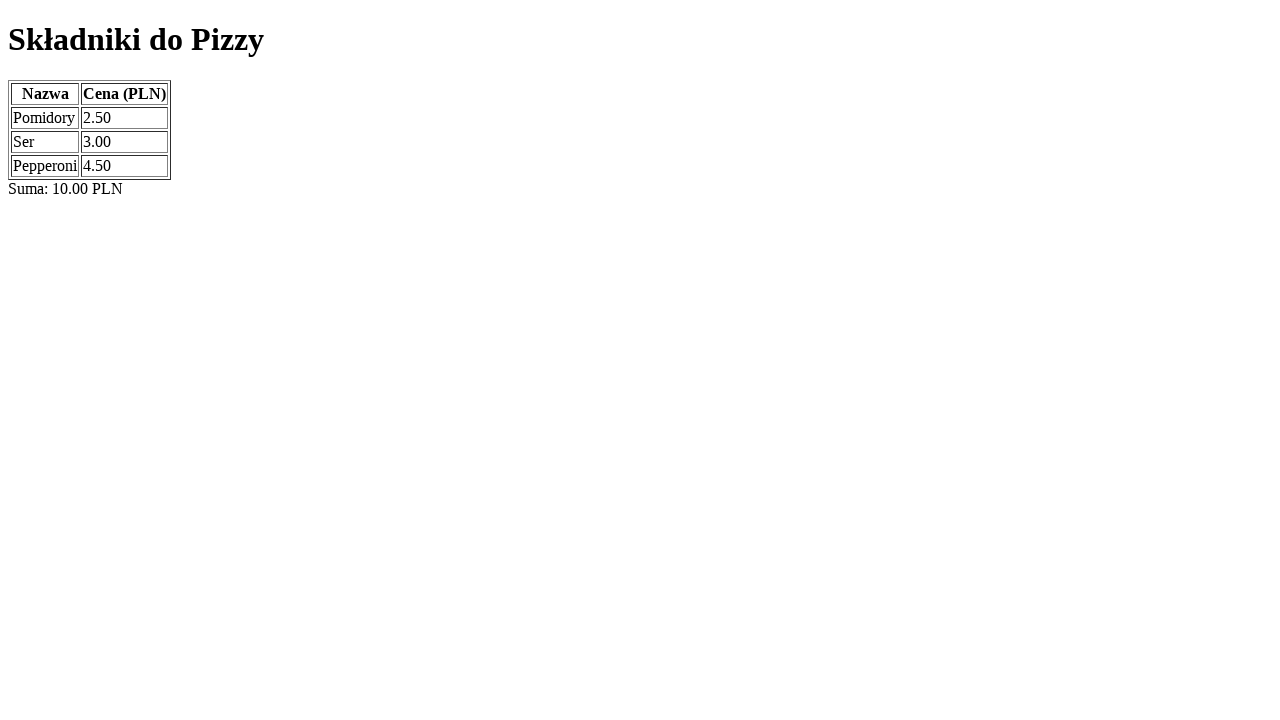

Verified totalAmount is no longer empty after calculation
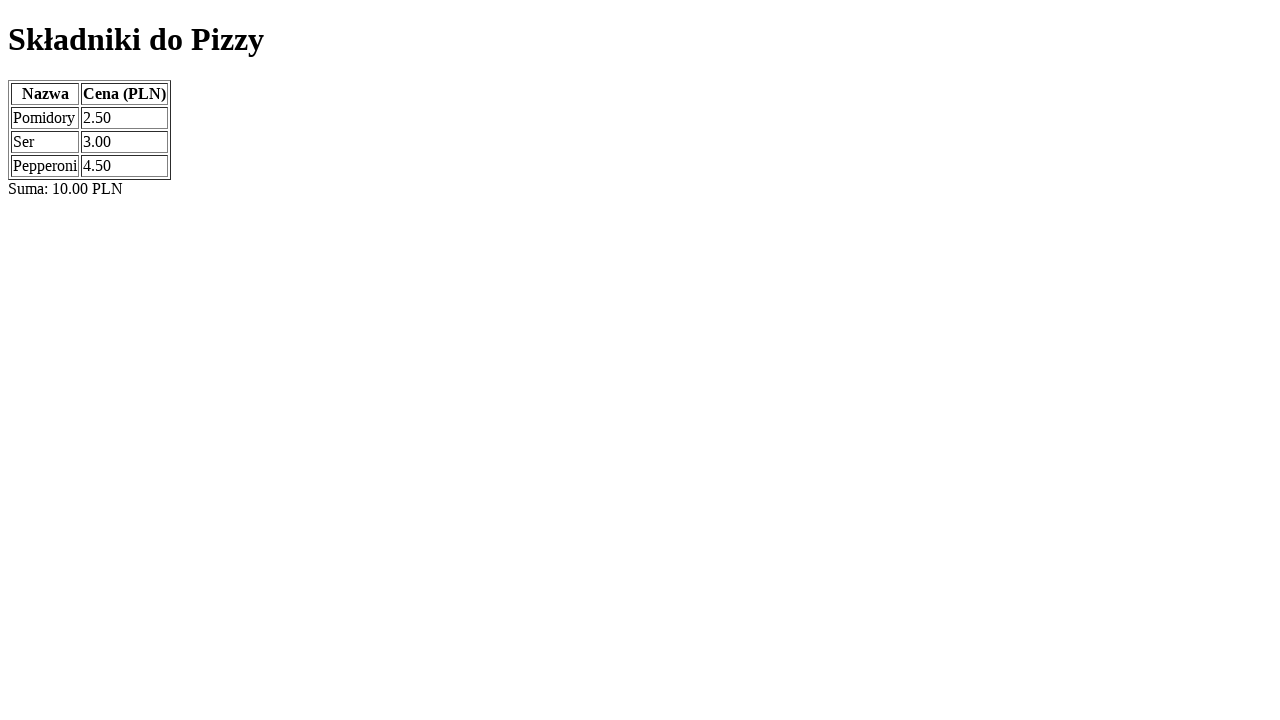

Located all price elements
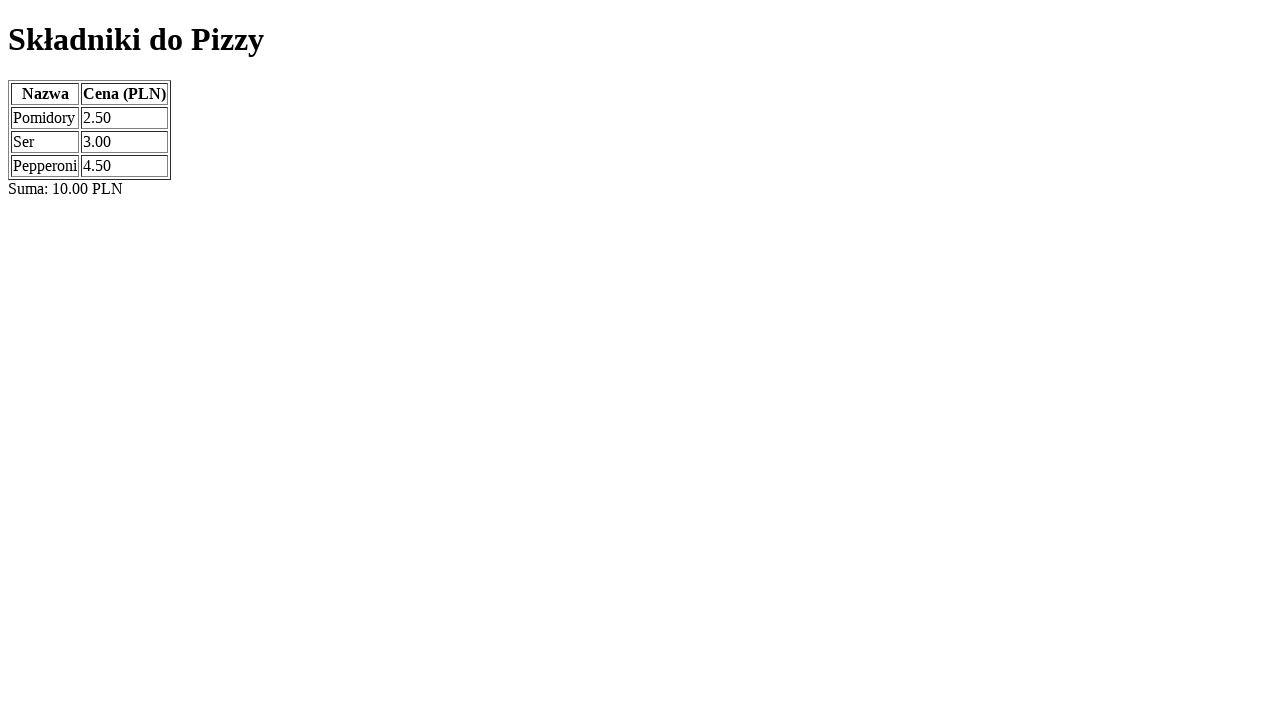

Verified exactly 3 price elements exist
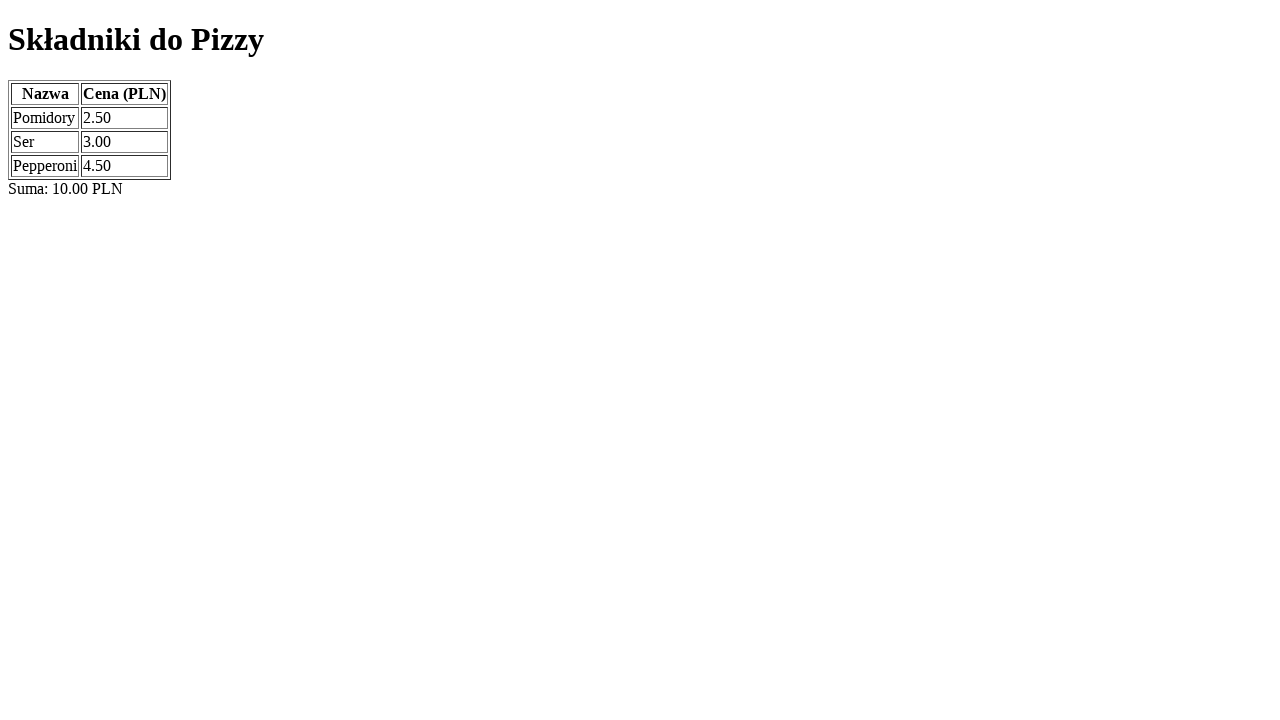

Calculated expected total from 3 individual prices
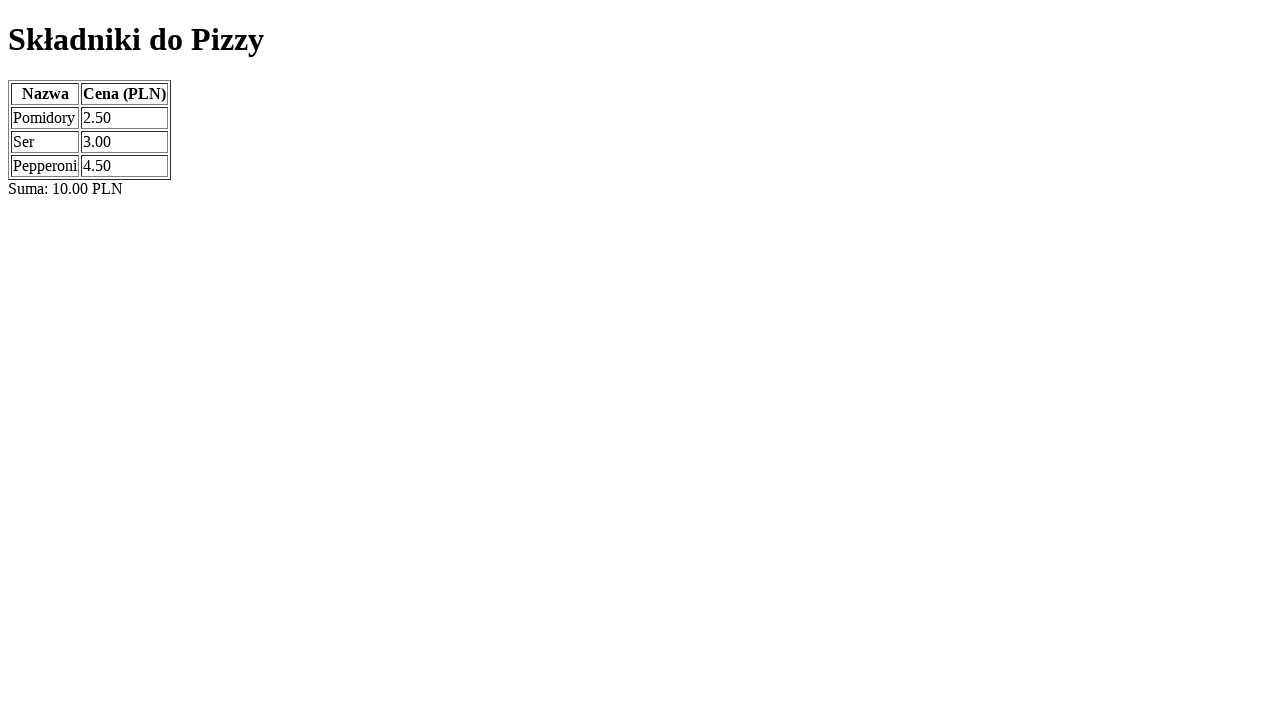

Retrieved displayed total from totalAmount element
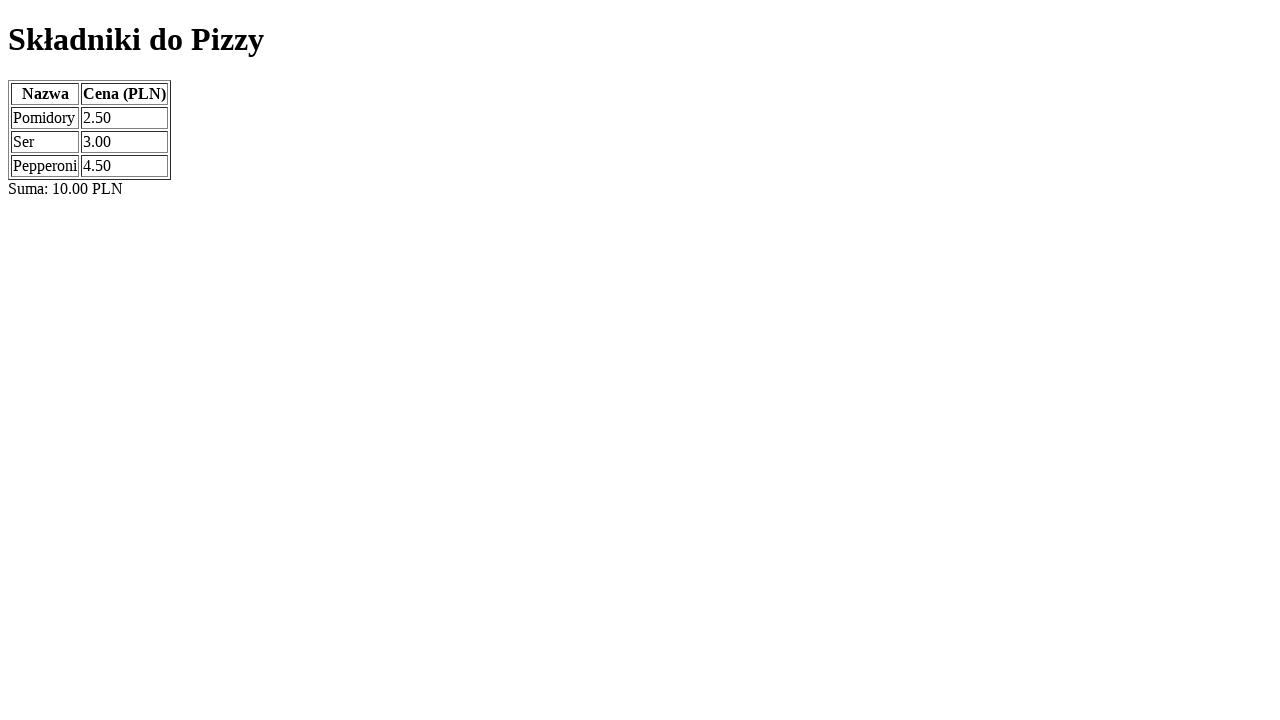

Verified calculated total matches displayed total
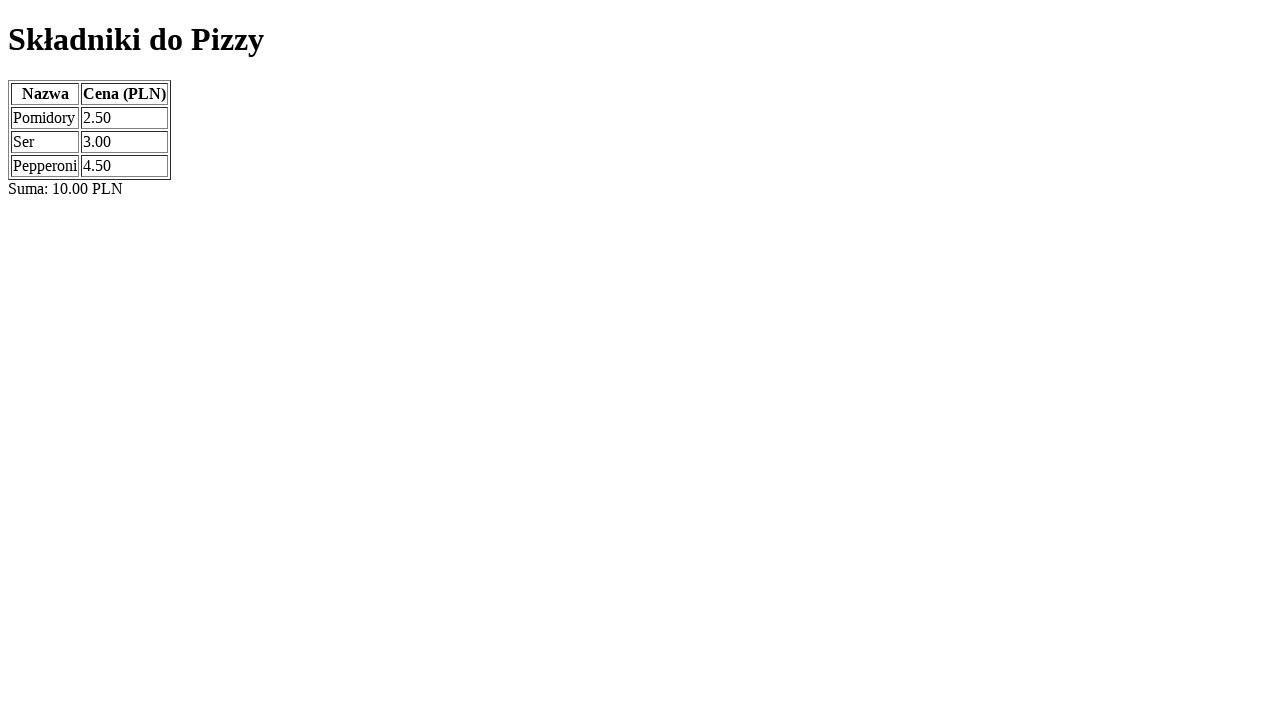

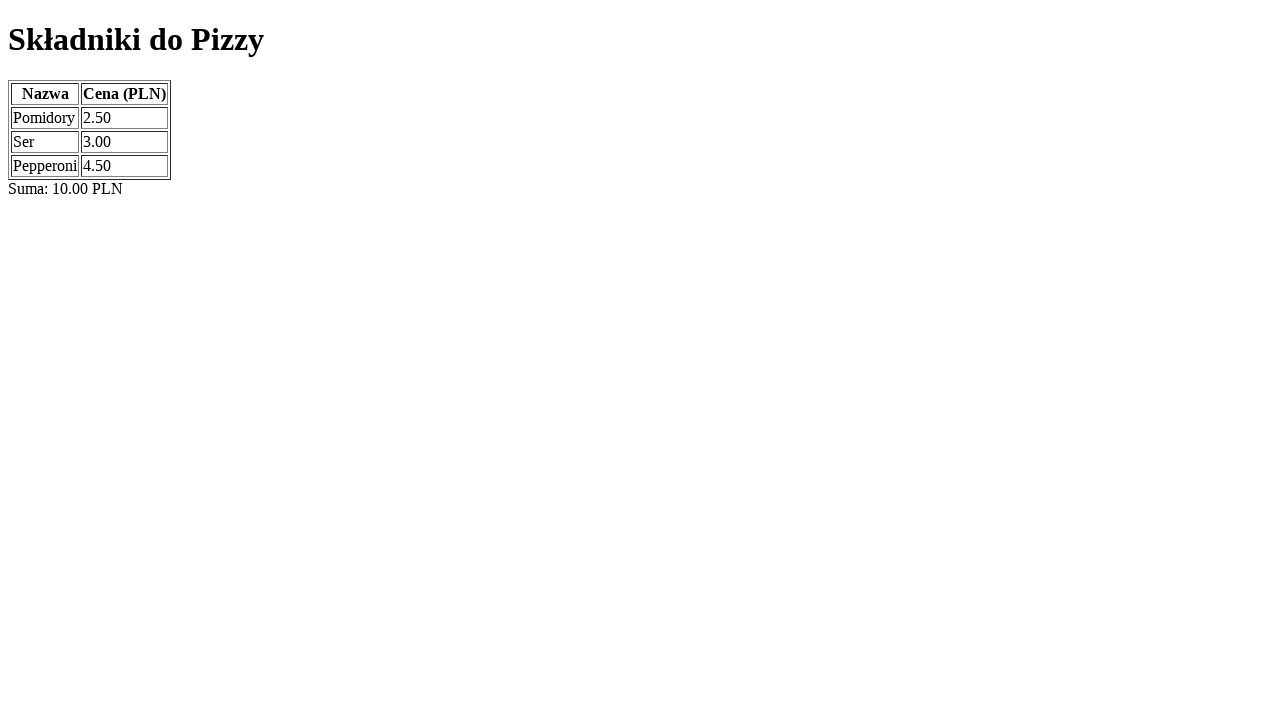